Tests mouse hover functionality by hovering over user images and verifying that usernames are displayed correctly for each user.

Starting URL: http://the-internet.herokuapp.com/hovers

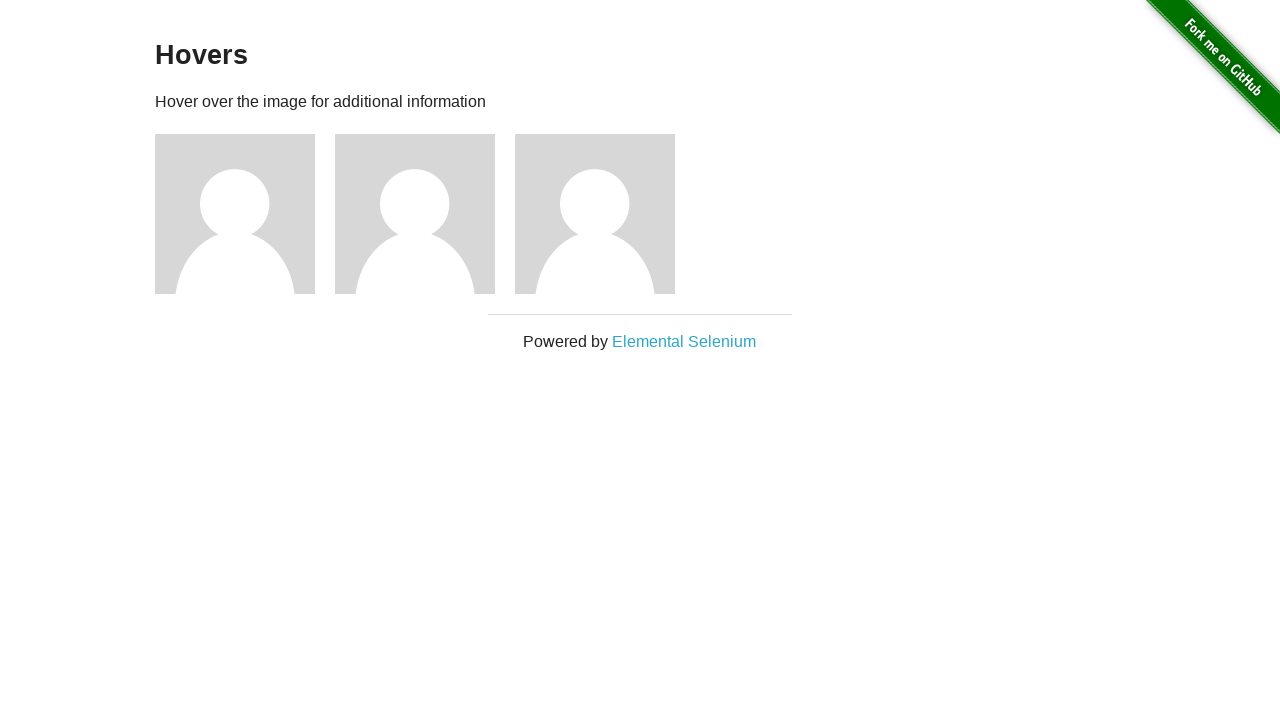

Verified page title is 'The Internet'
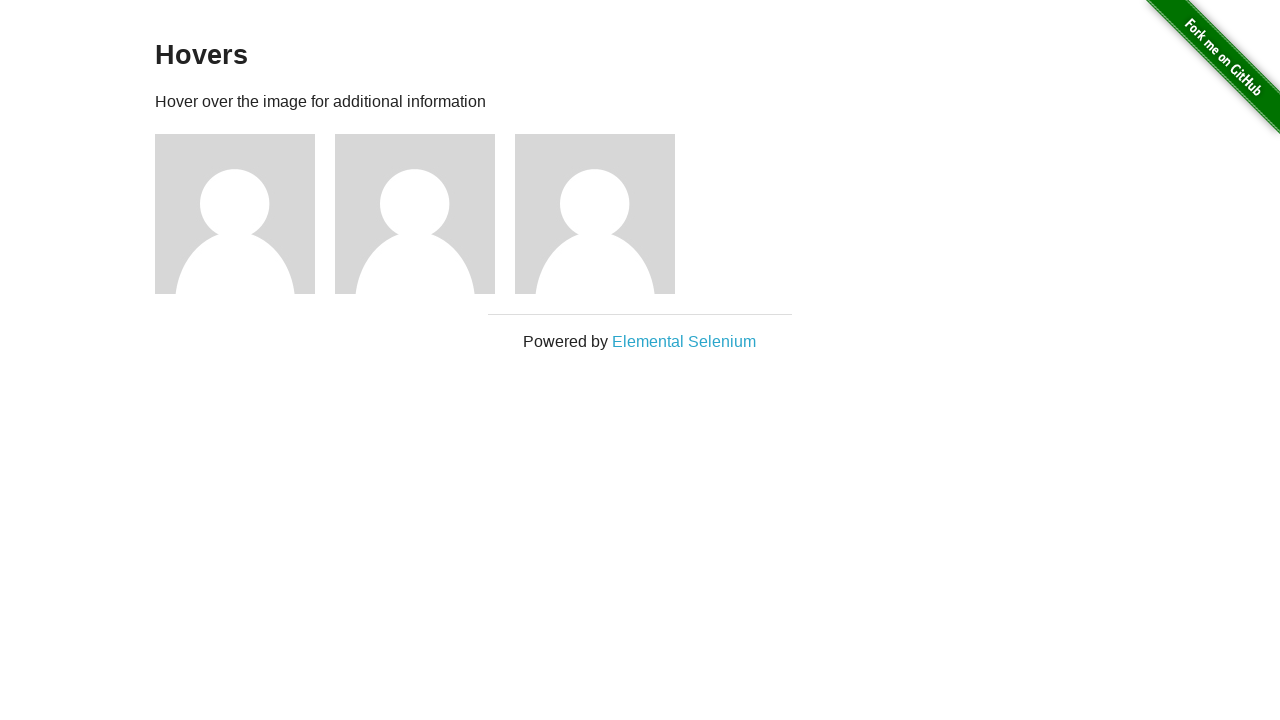

Located all user images on the page
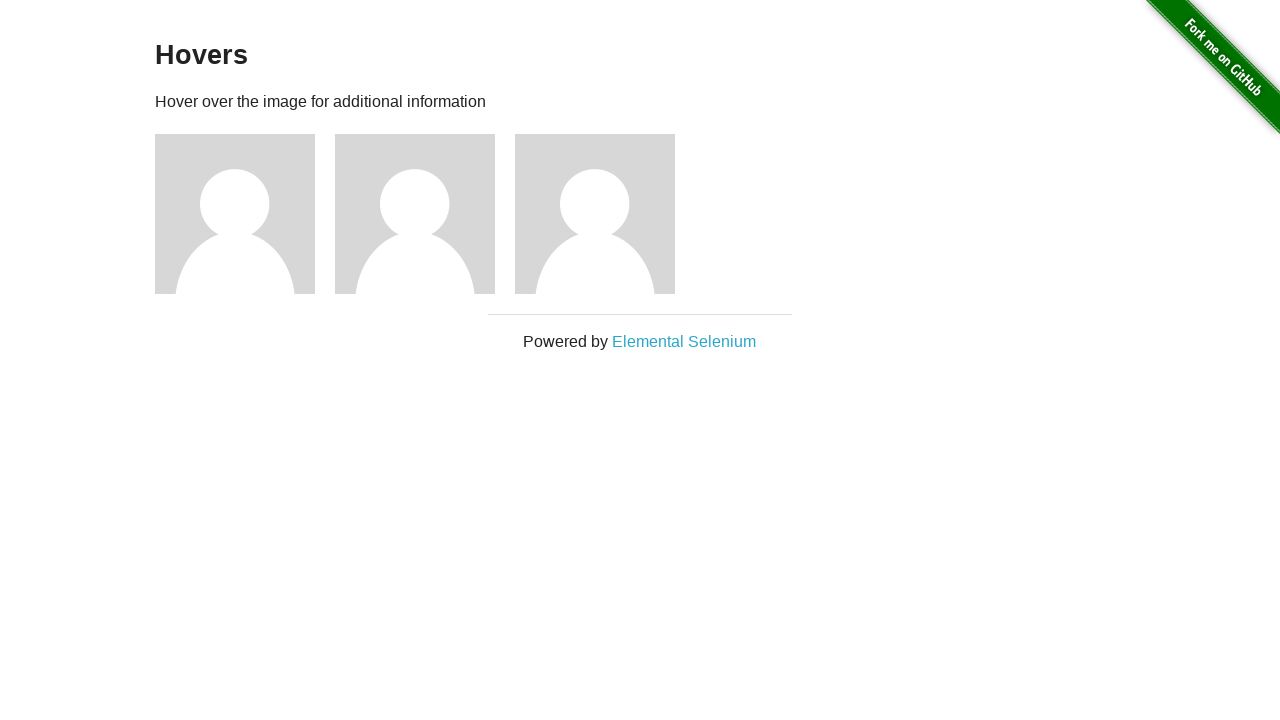

Hovered over user image 1 at (235, 214) on .figure img >> nth=0
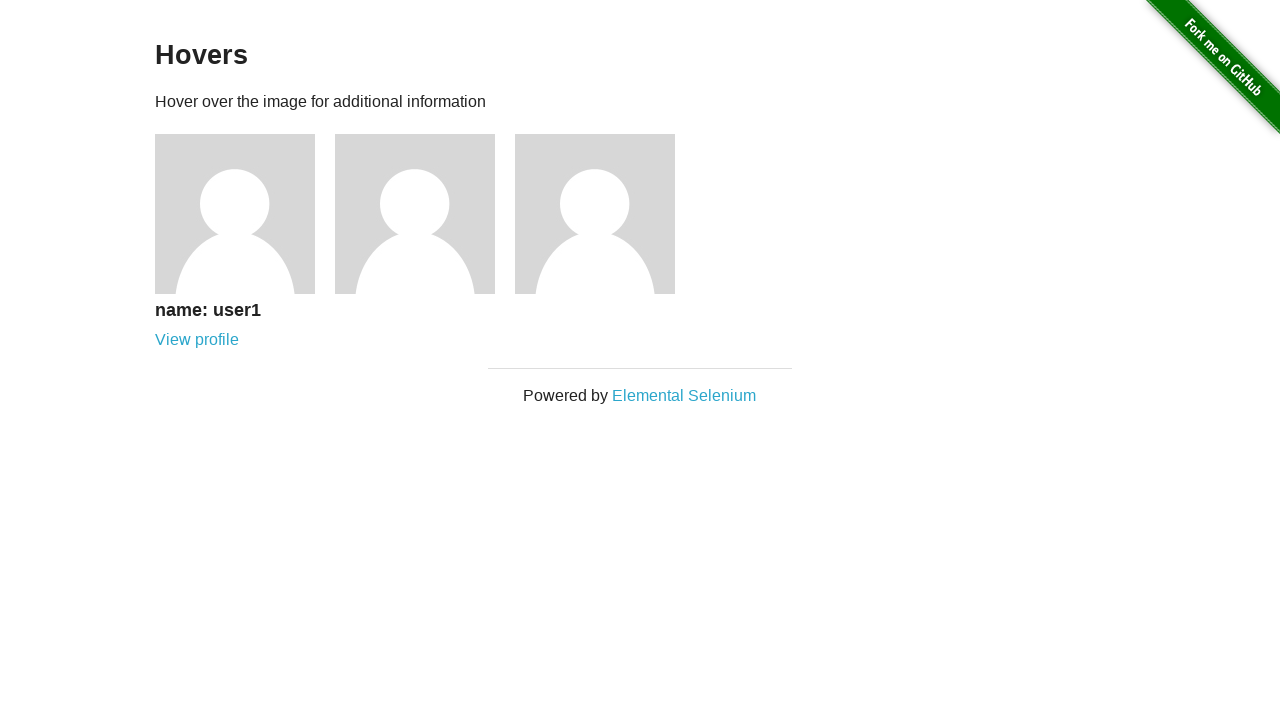

Located username element for user 1
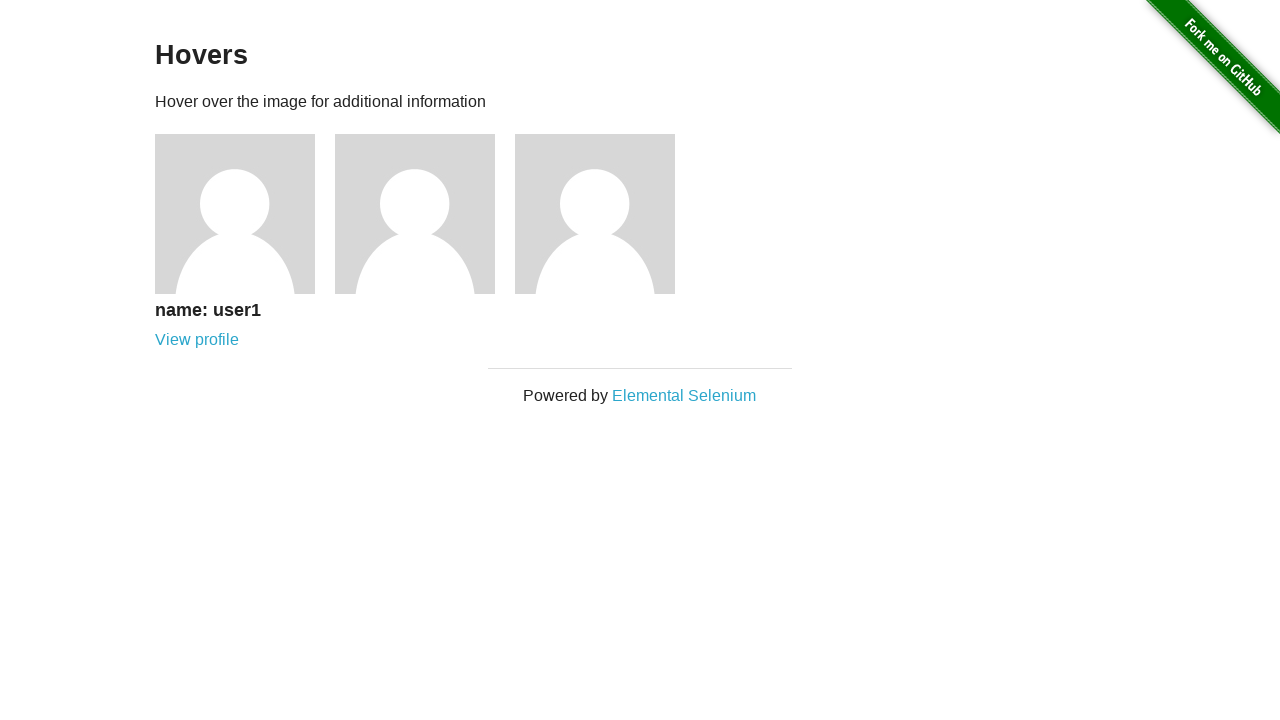

Username for user 1 became visible
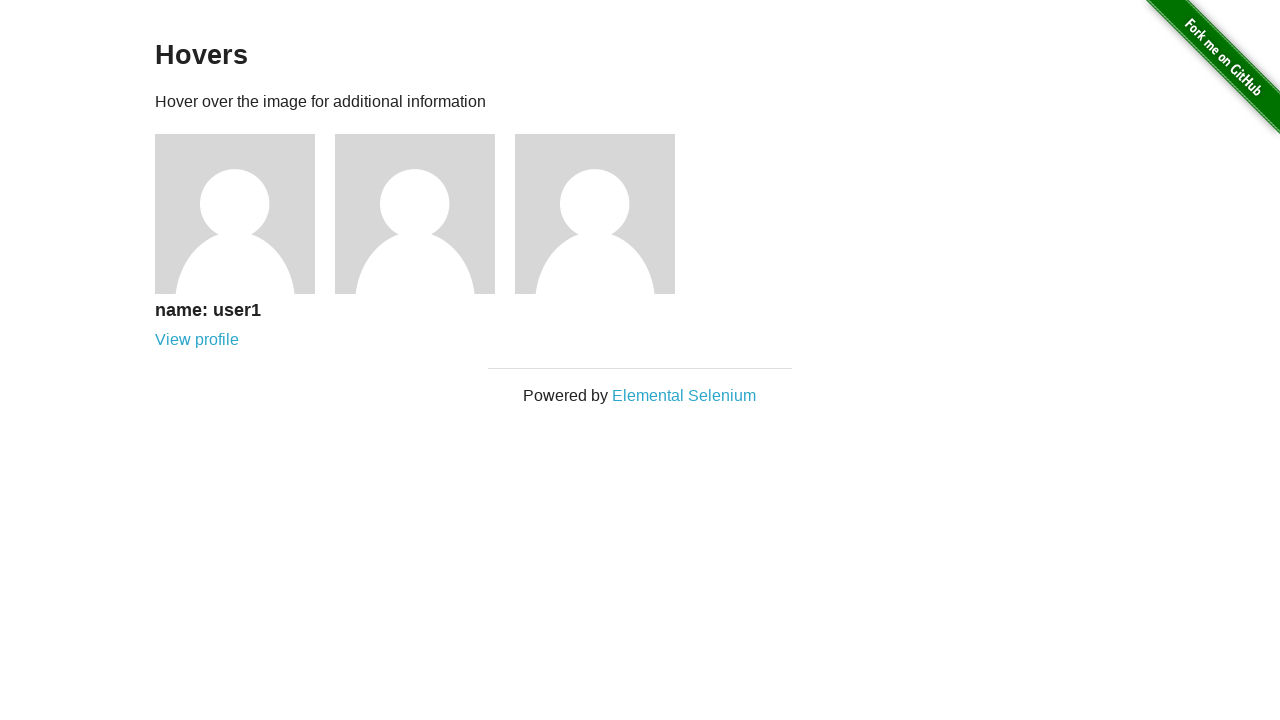

Verified username 'name: user1' is displayed correctly
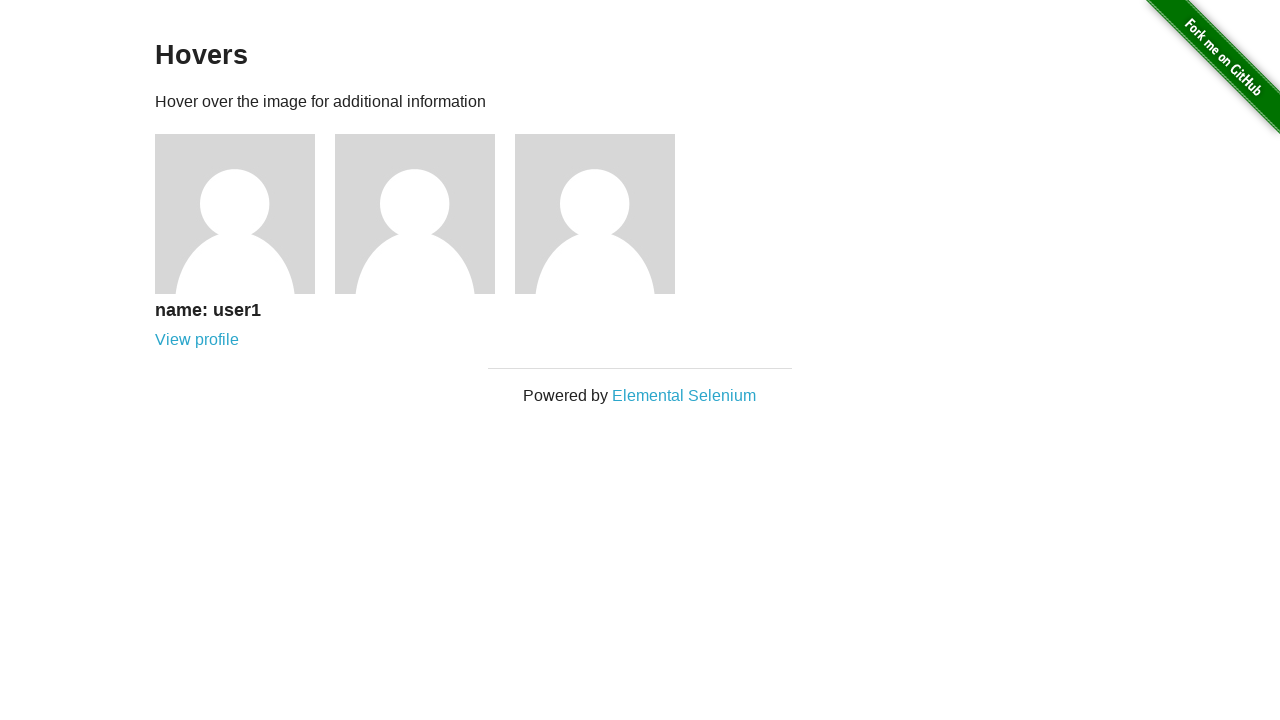

Hovered over user image 2 at (415, 214) on .figure img >> nth=1
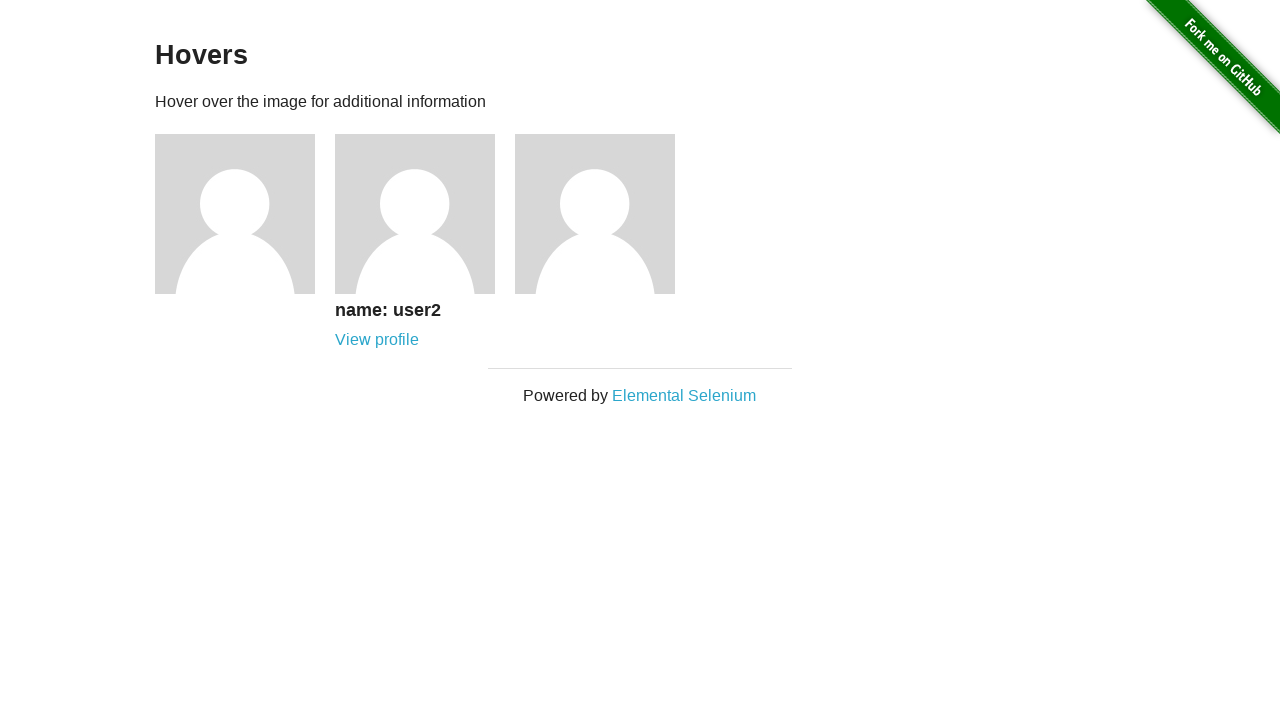

Located username element for user 2
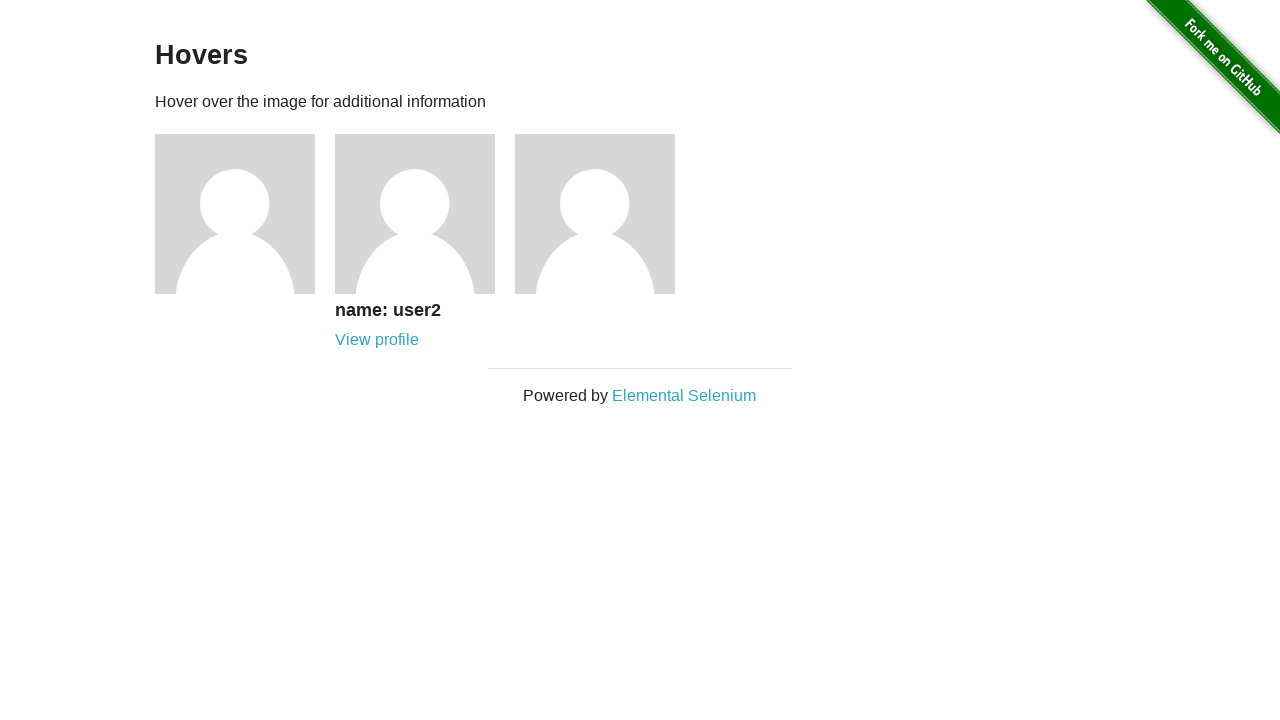

Username for user 2 became visible
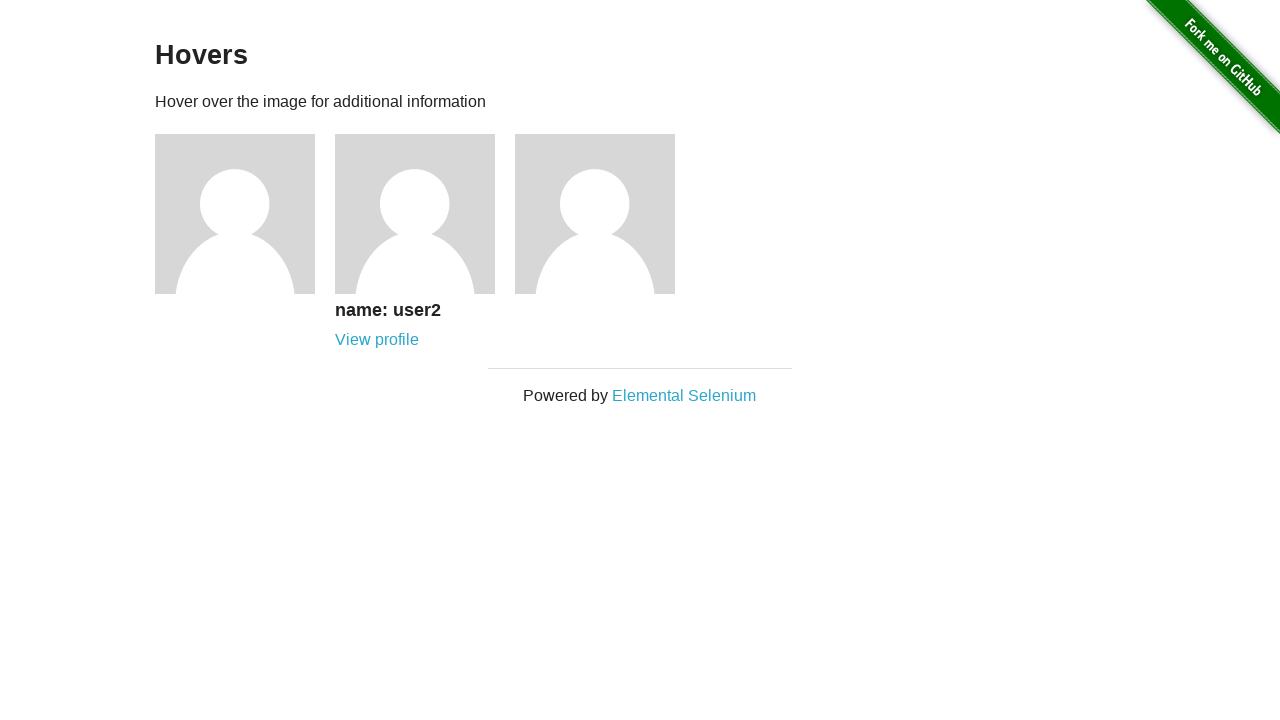

Verified username 'name: user2' is displayed correctly
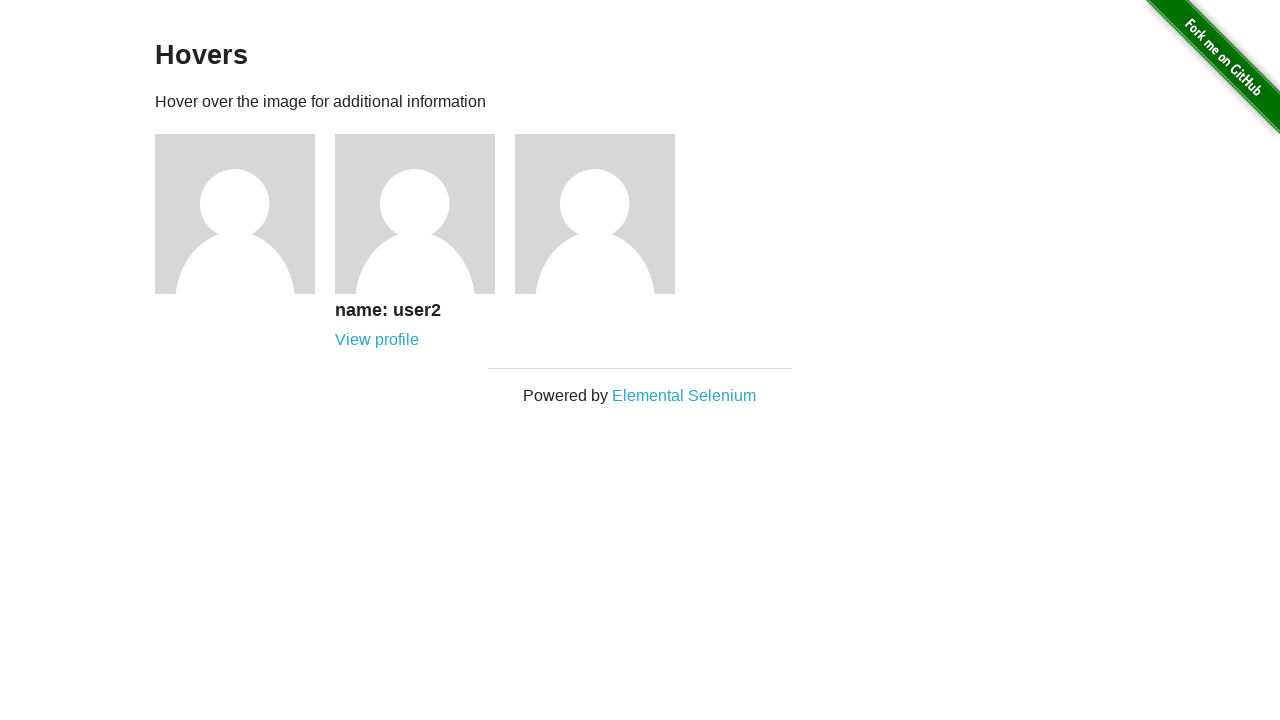

Hovered over user image 3 at (595, 214) on .figure img >> nth=2
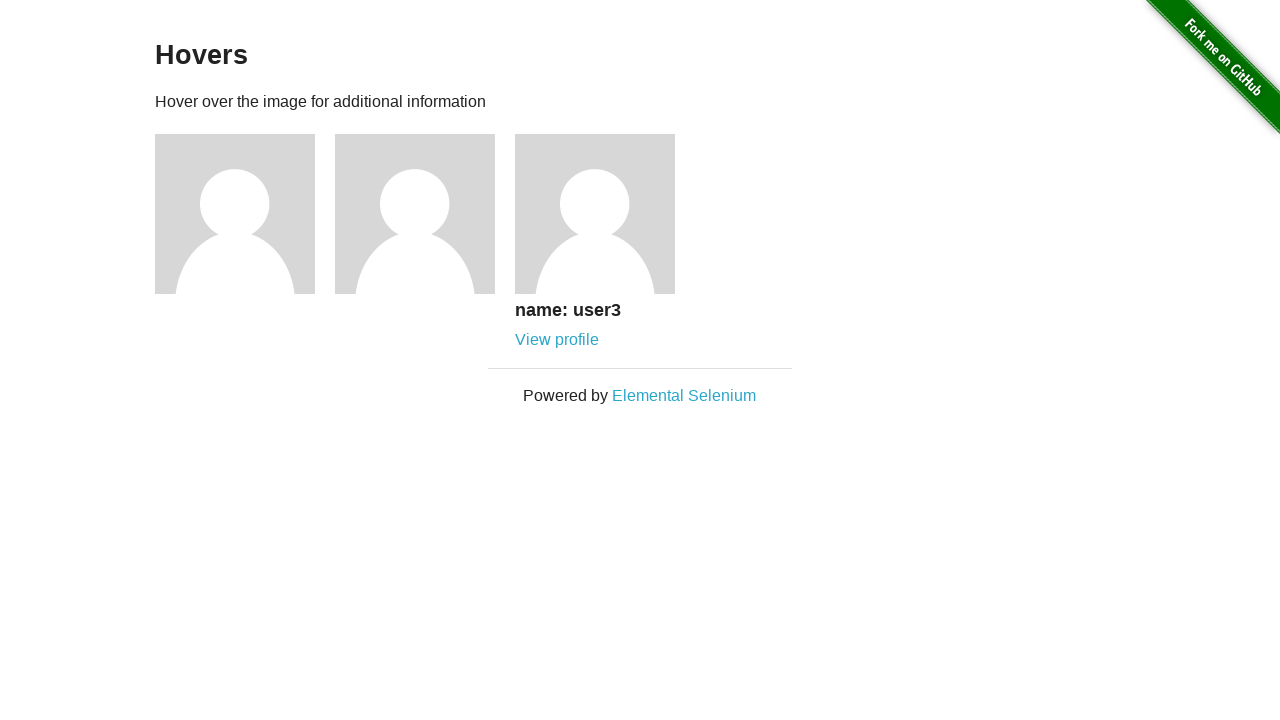

Located username element for user 3
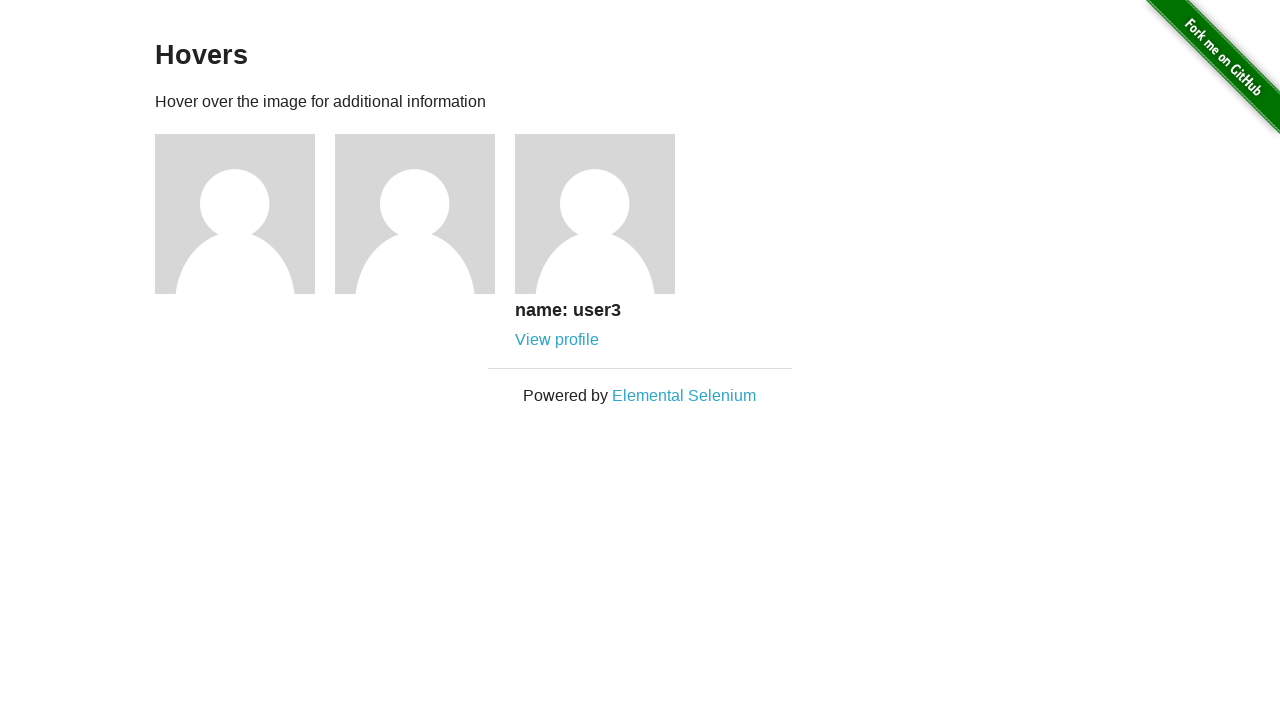

Username for user 3 became visible
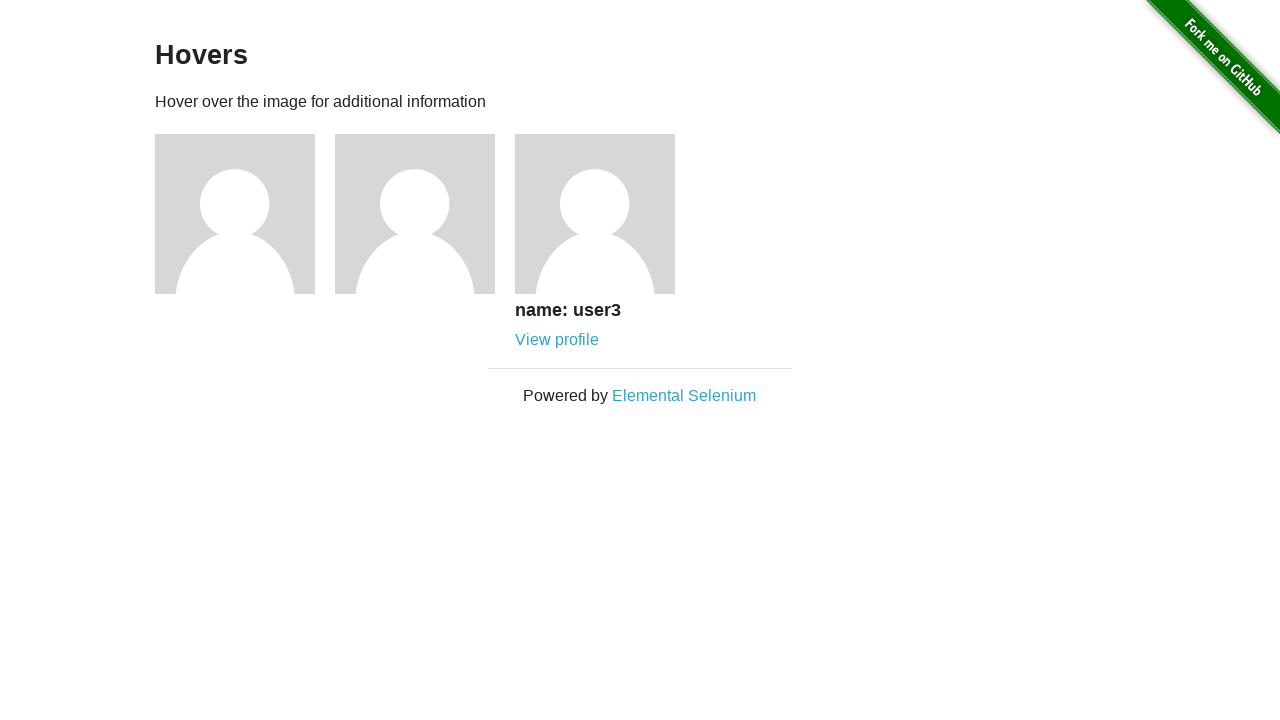

Verified username 'name: user3' is displayed correctly
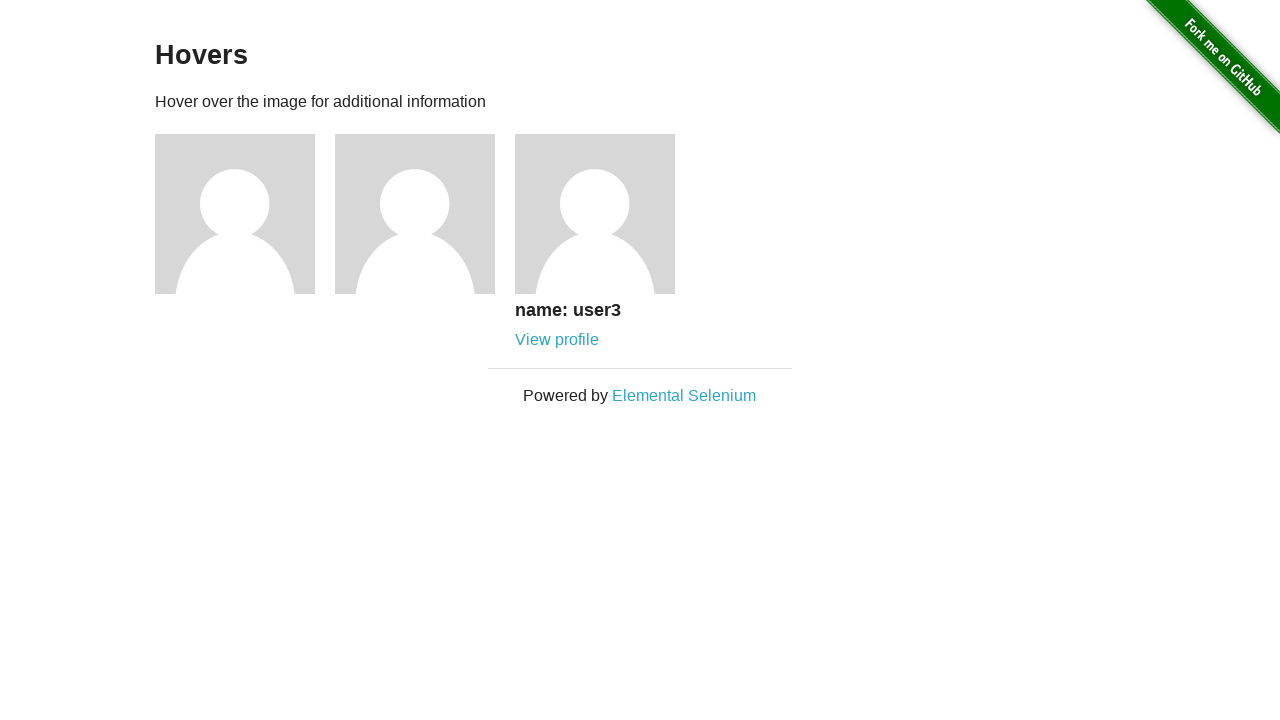

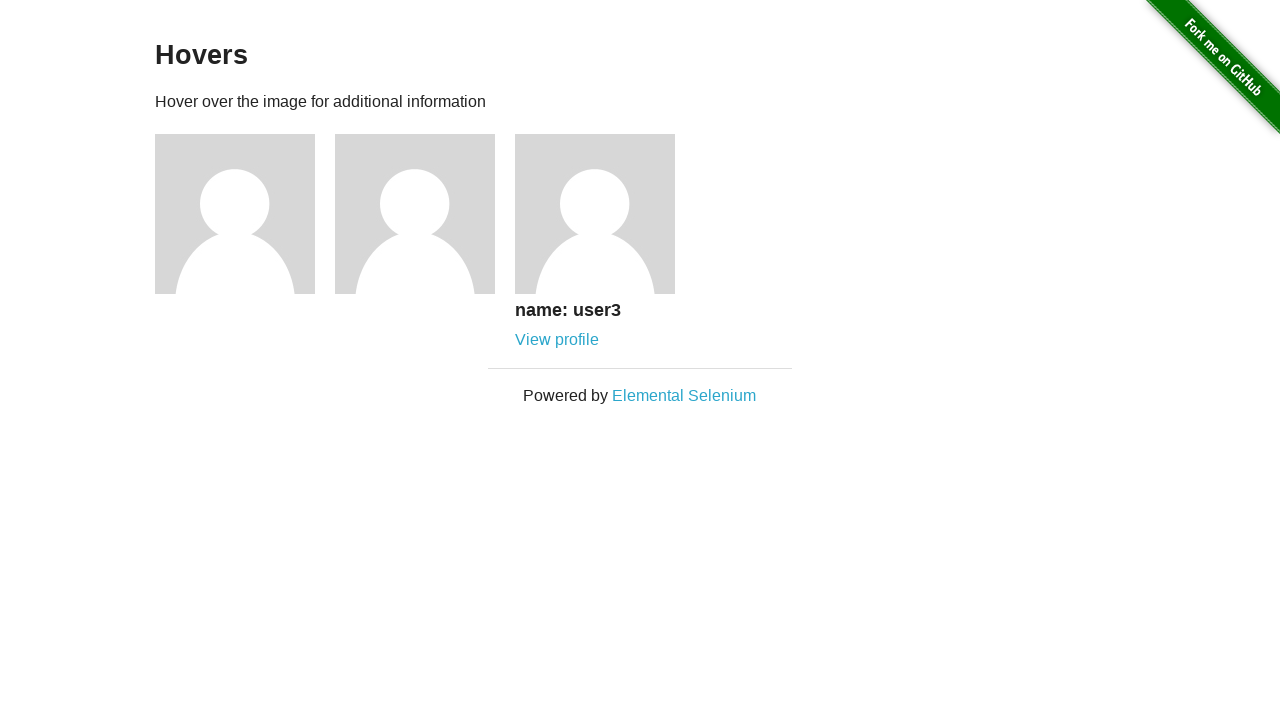